Tests navigation to the Contact page by clicking the link in the footer.

Starting URL: https://www.crocoder.dev

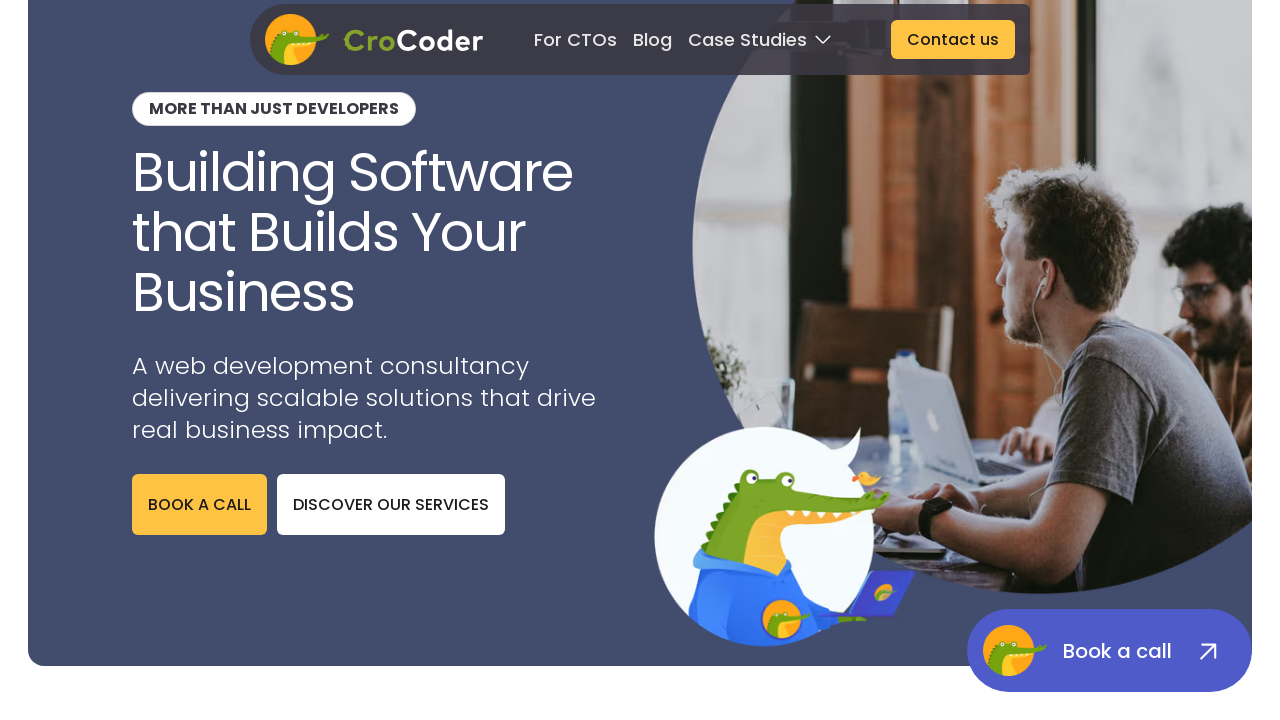

Clicked Contact link in footer at (891, 471) on footer >> text=Contact
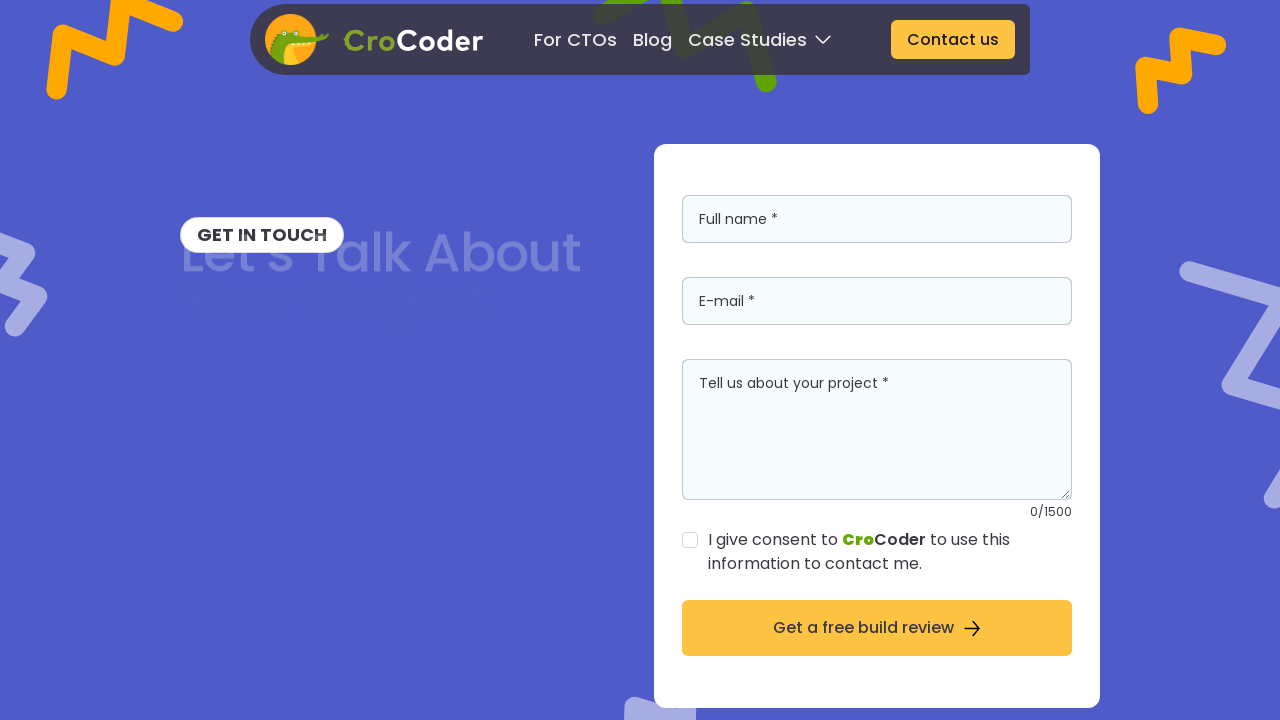

Navigated to Contact page at https://www.crocoder.dev/contact
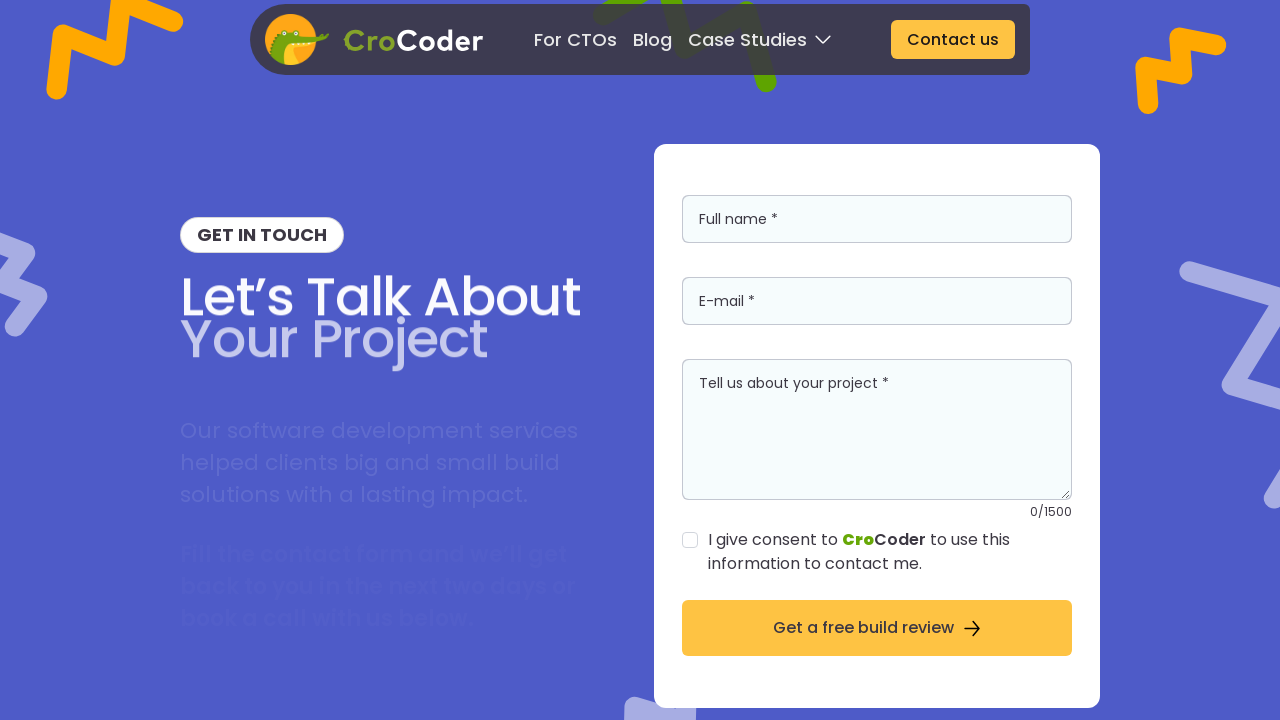

Contact page loaded and 'get in touch' text appeared
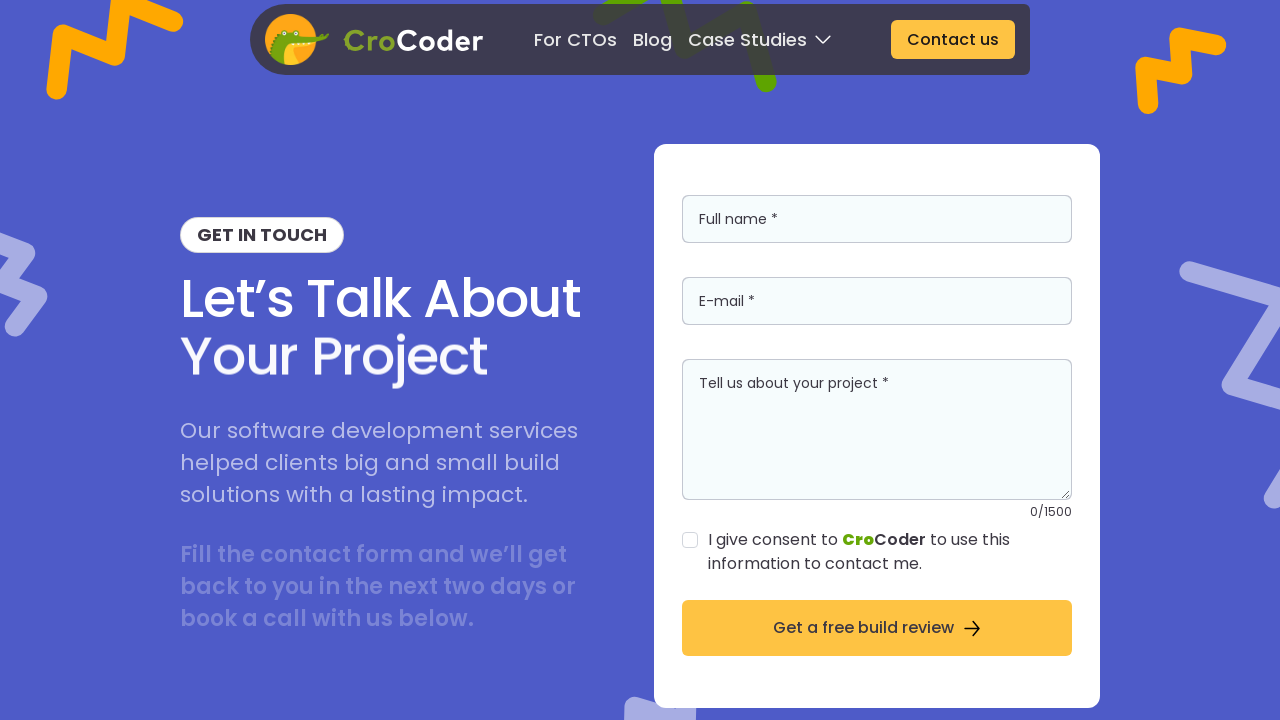

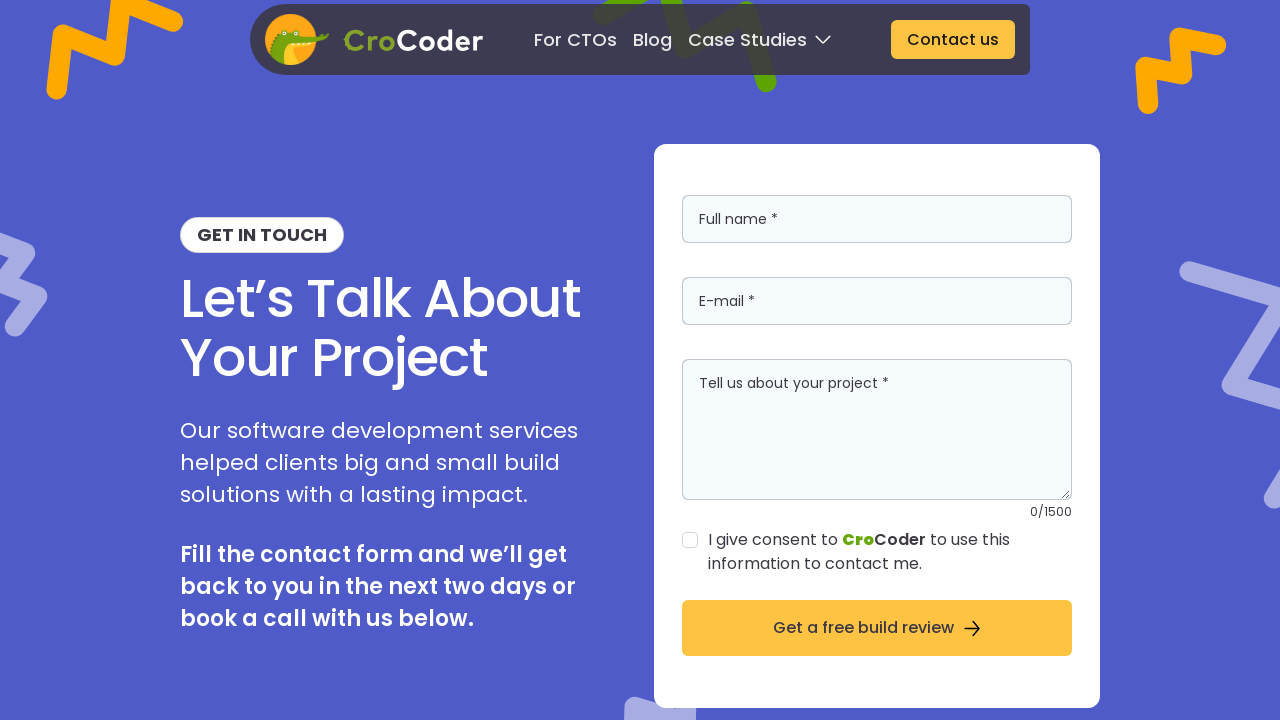